Tests table sorting functionality by clicking on column headers and verifying table data can be accessed

Starting URL: https://rahulshettyacademy.com/seleniumPractise/#/offers

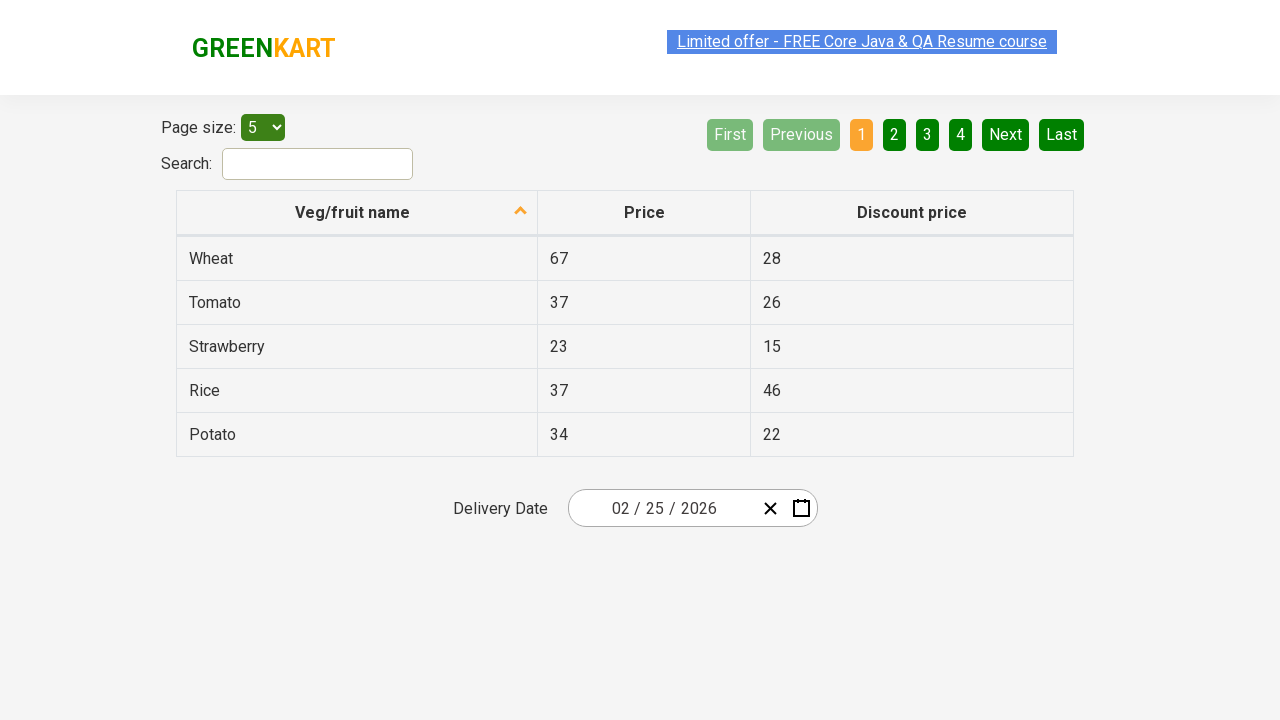

Navigated to offers page
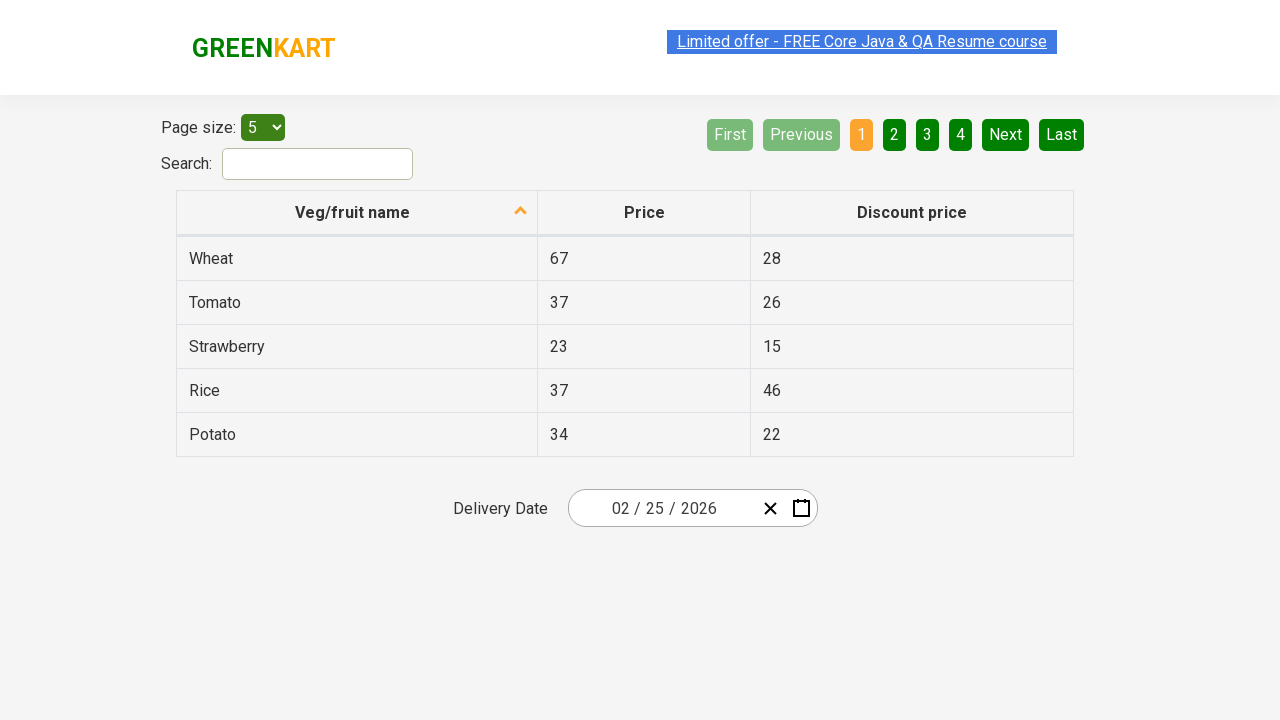

Clicked first column header to sort table at (357, 213) on xpath=//tr/th[1]
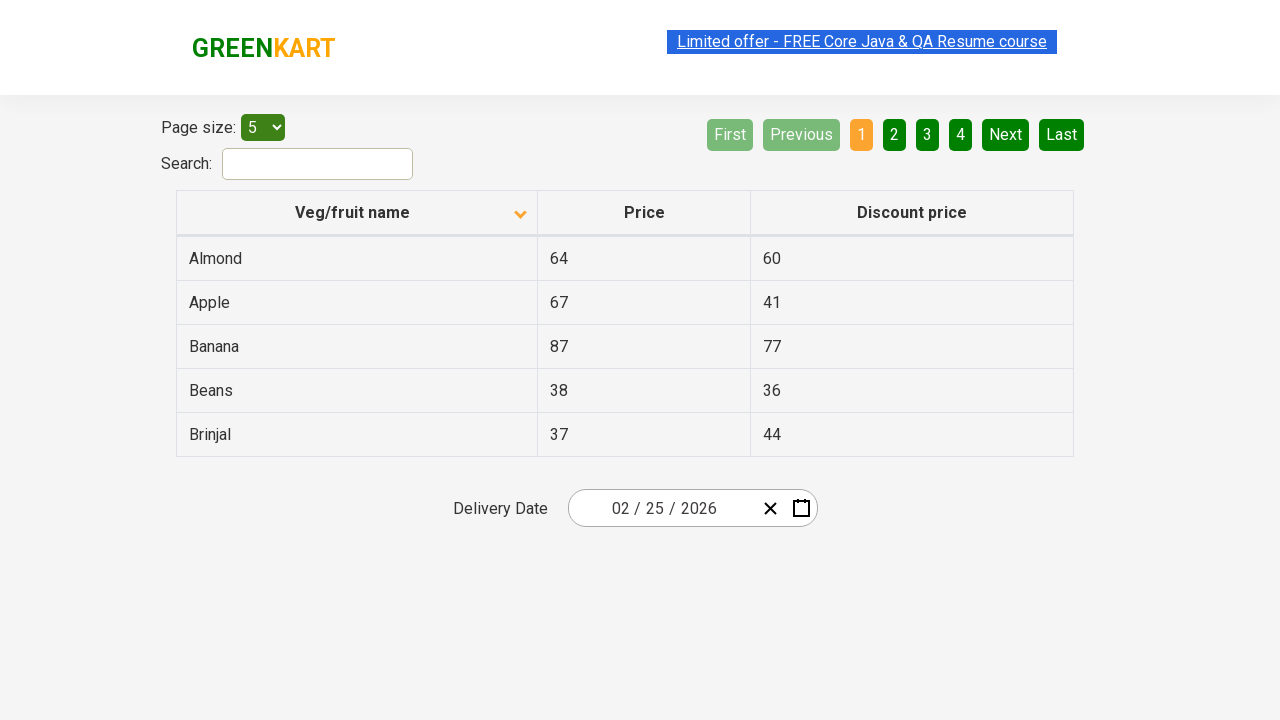

Waited for table data to load
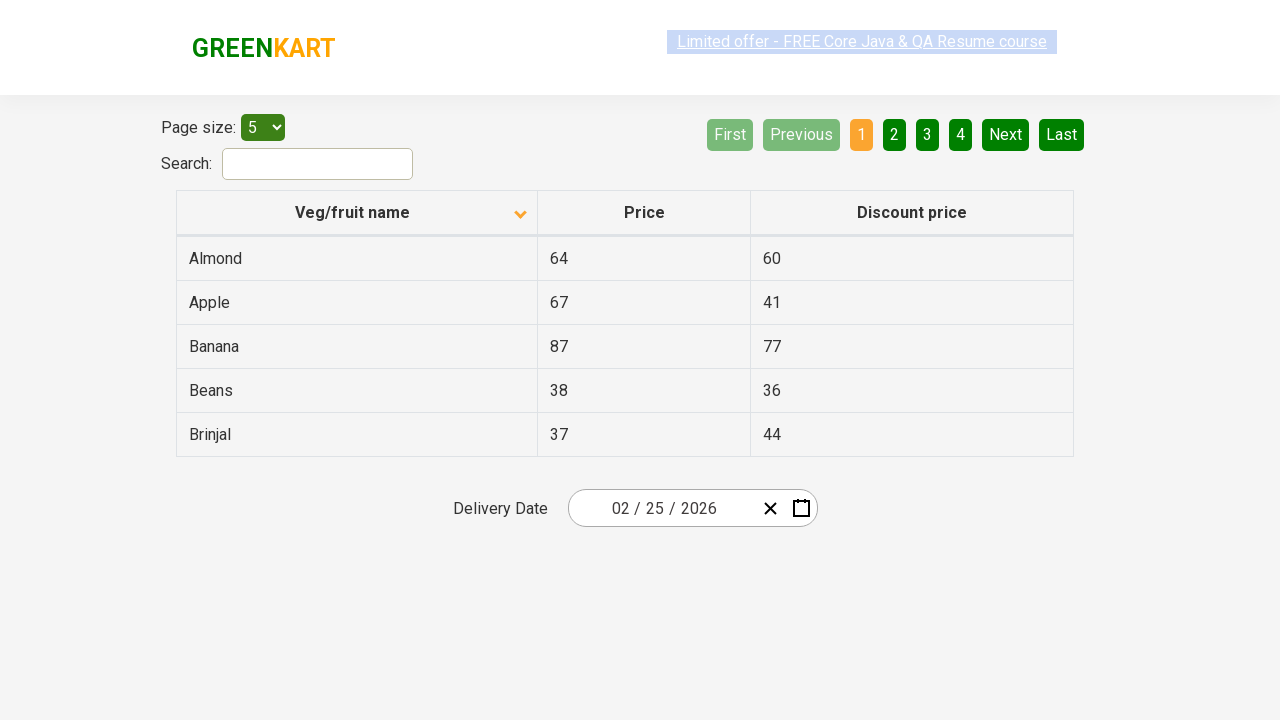

Located all table rows containing 'Beans'
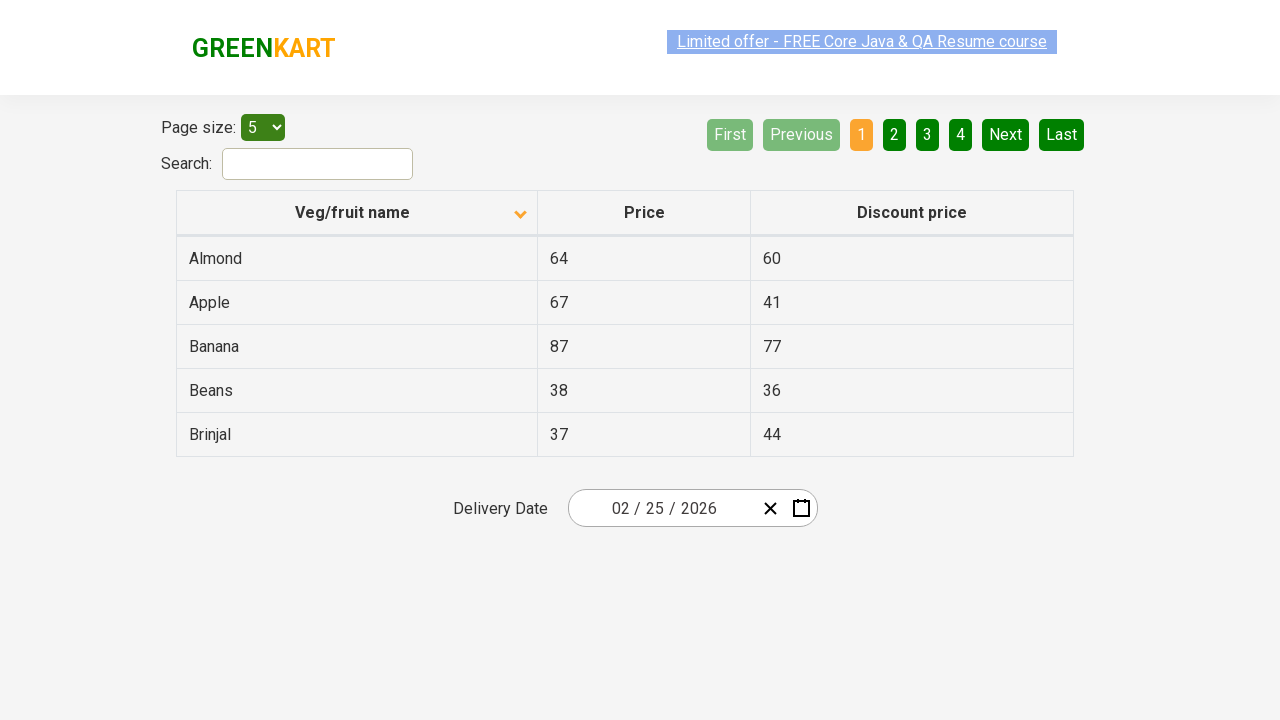

Retrieved price for Beans product
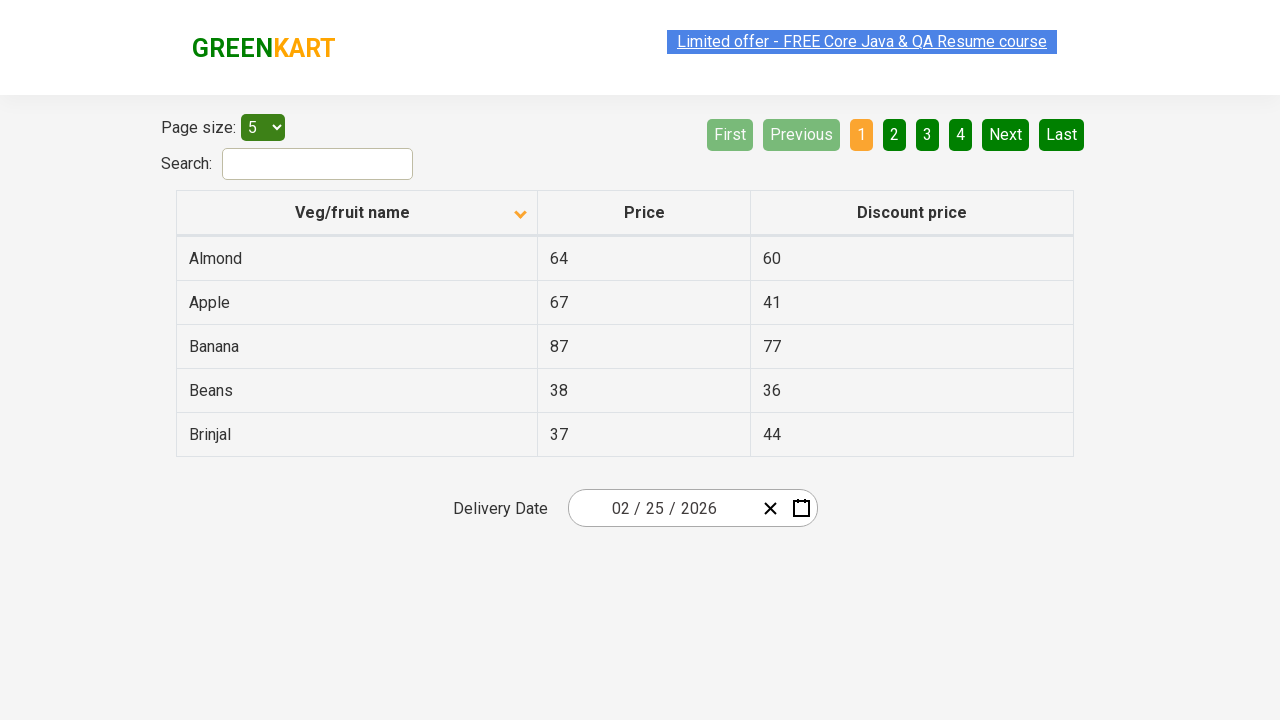

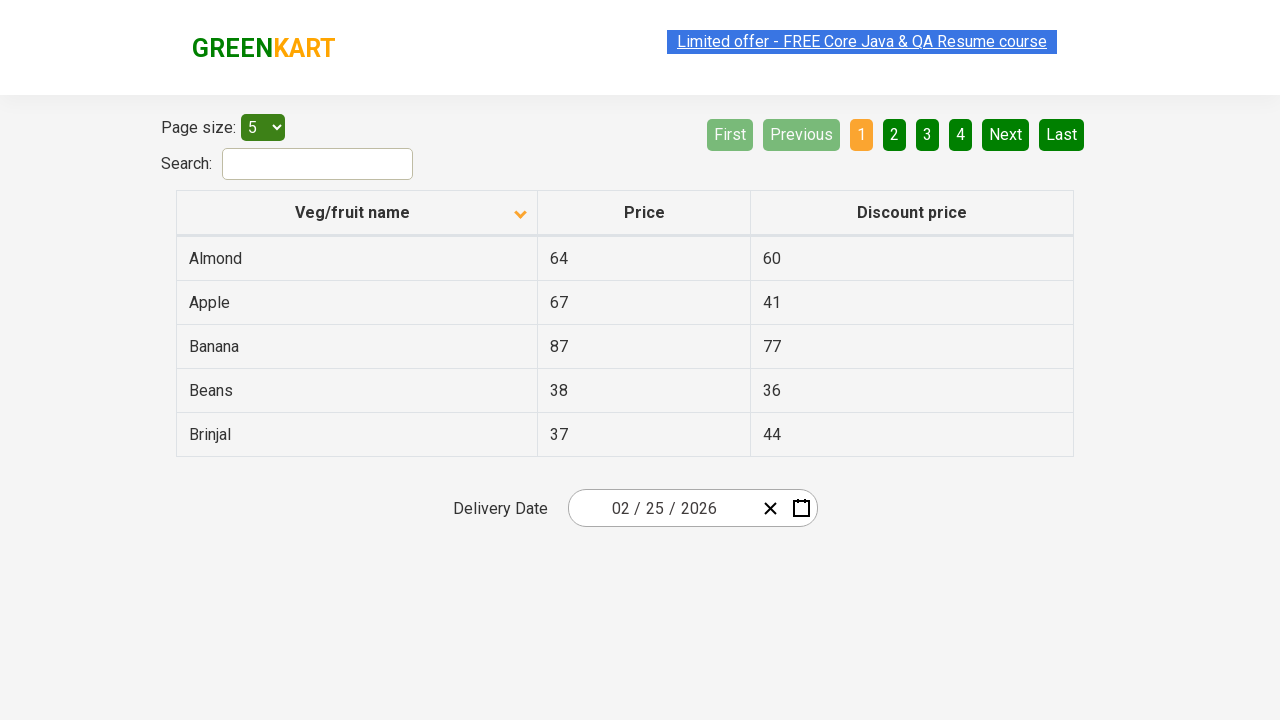